Tests mouse right-click functionality on a context menu demo page by performing a right-click on a button element to trigger the context menu.

Starting URL: https://swisnl.github.io/jQuery-contextMenu/demo.html

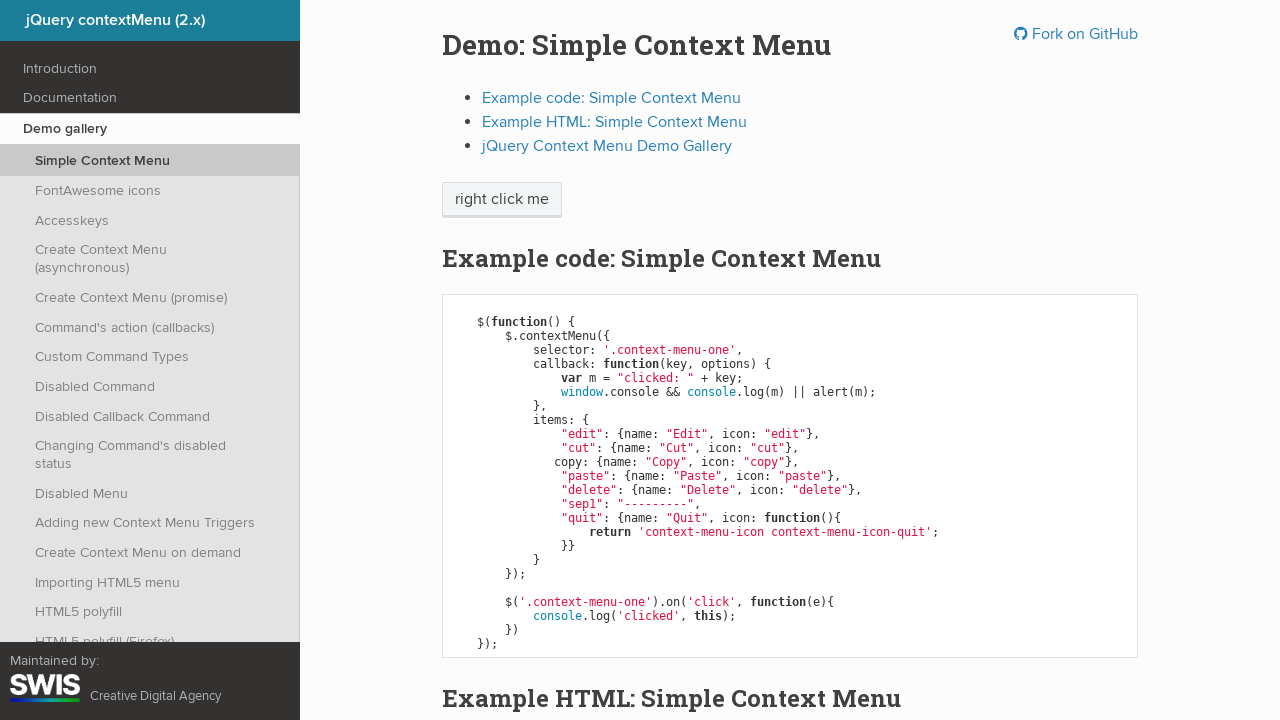

Located context menu button element
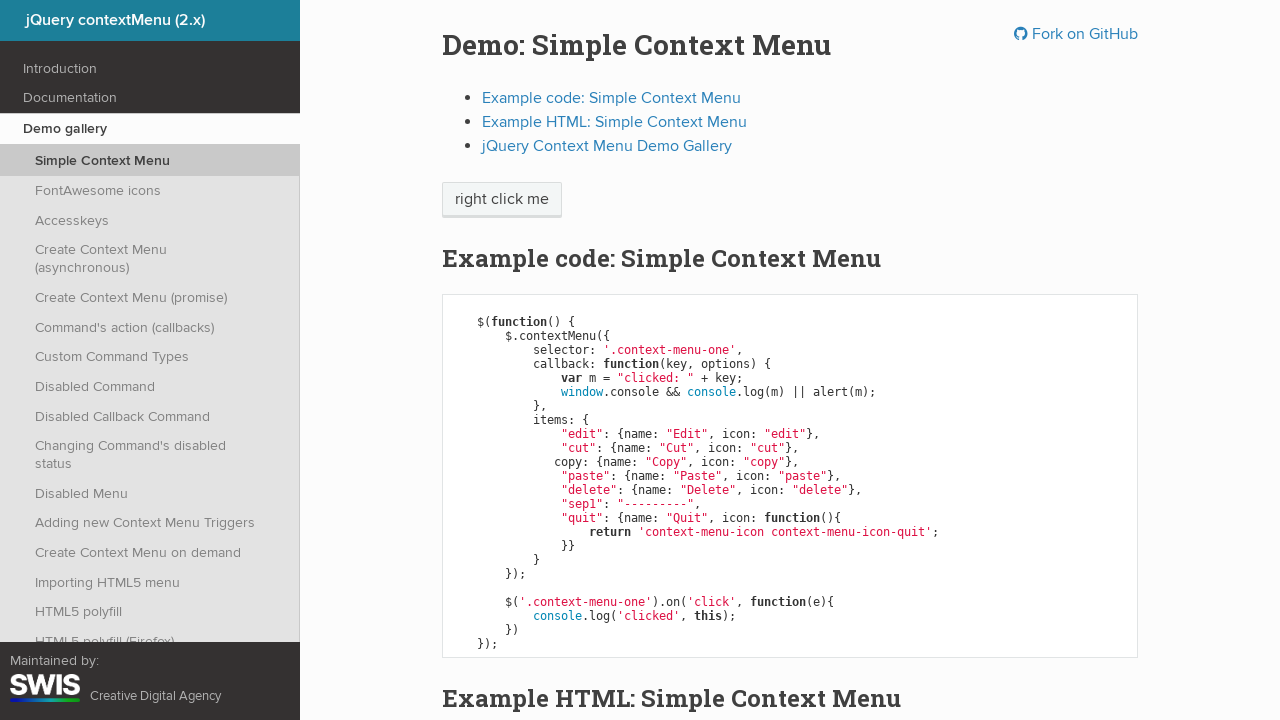

Performed right-click on context menu button at (502, 200) on xpath=//span[@class='context-menu-one btn btn-neutral']
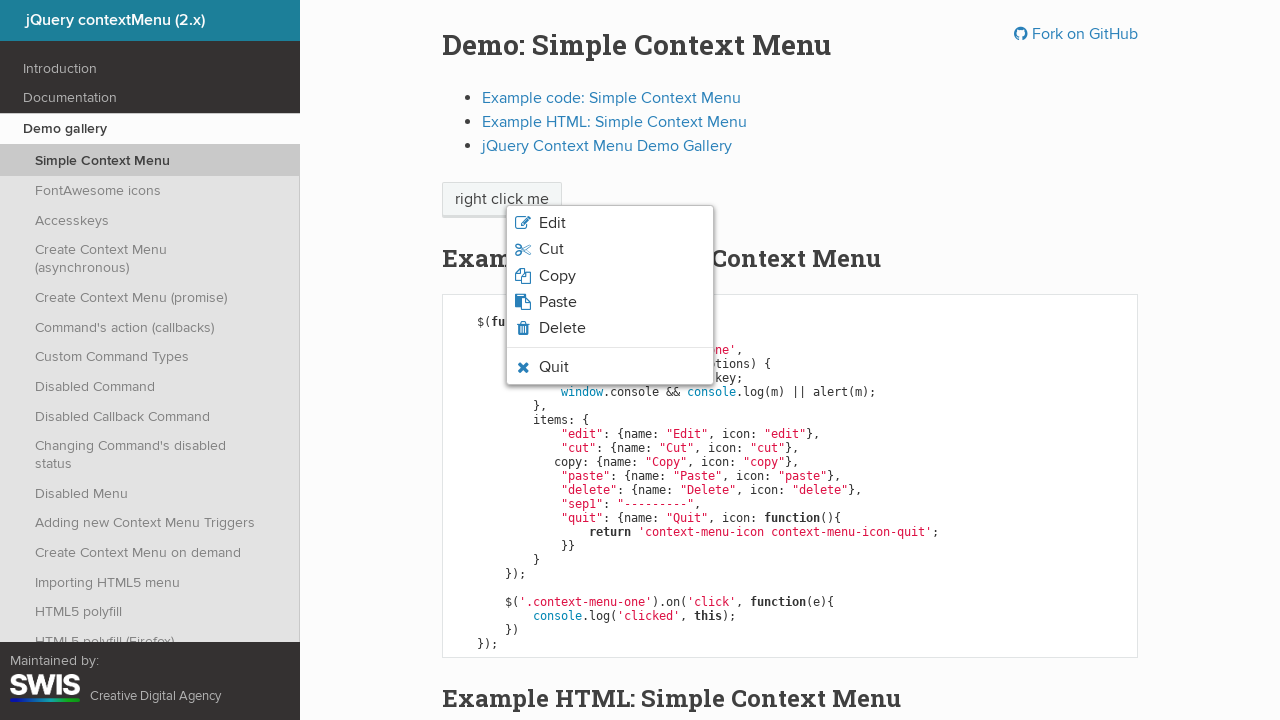

Context menu appeared after right-click
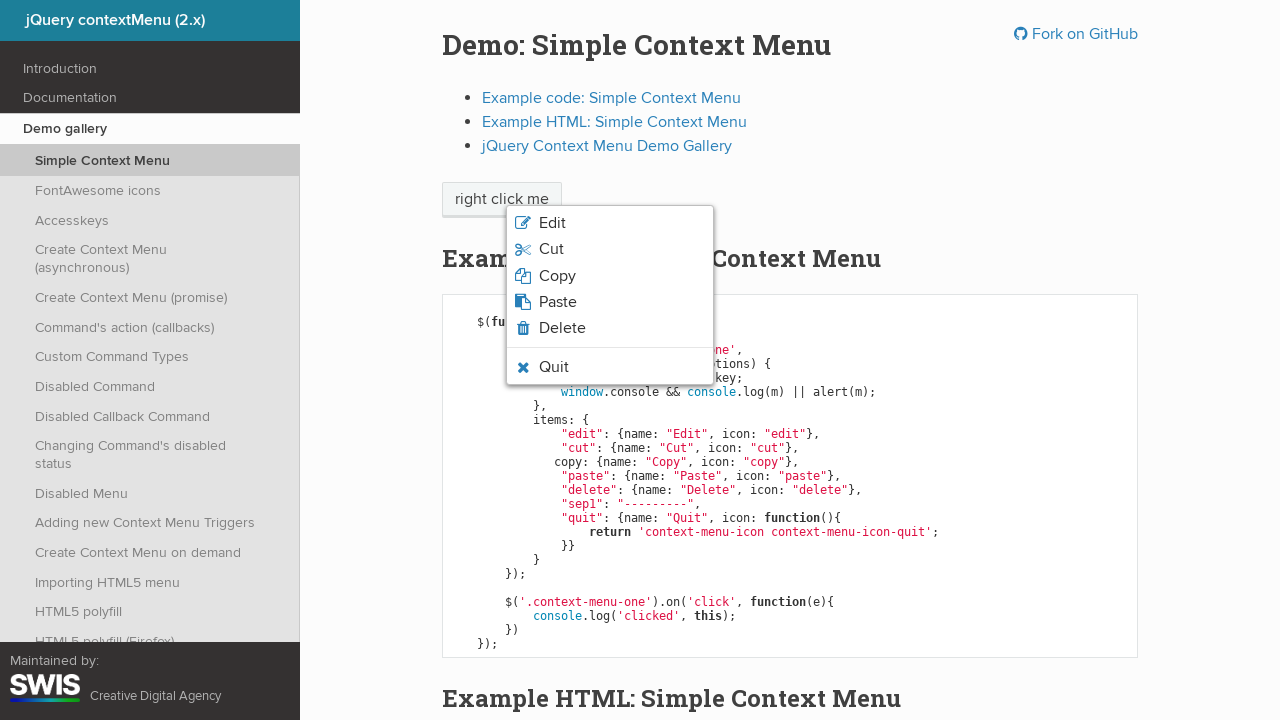

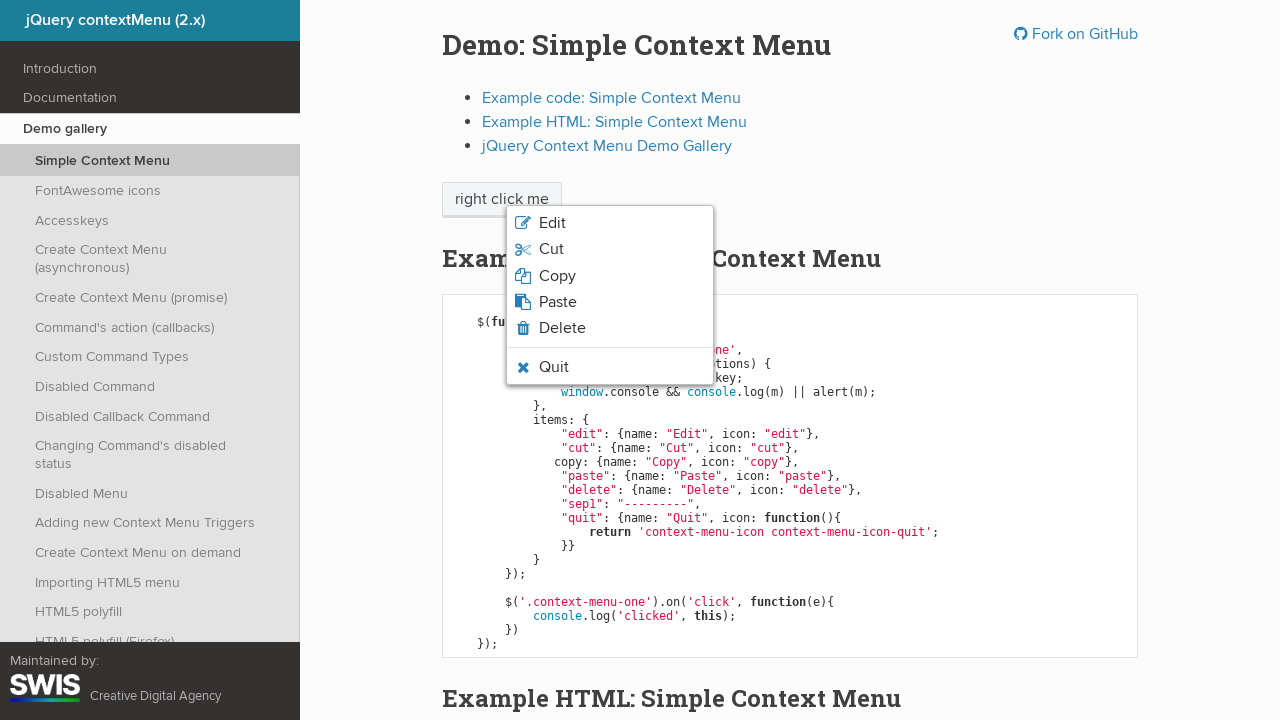